Tests the sign-up form validation by clicking Register with all fields empty

Starting URL: https://www.sharelane.com/cgi-bin/register.py?page=1&zip_code=222222

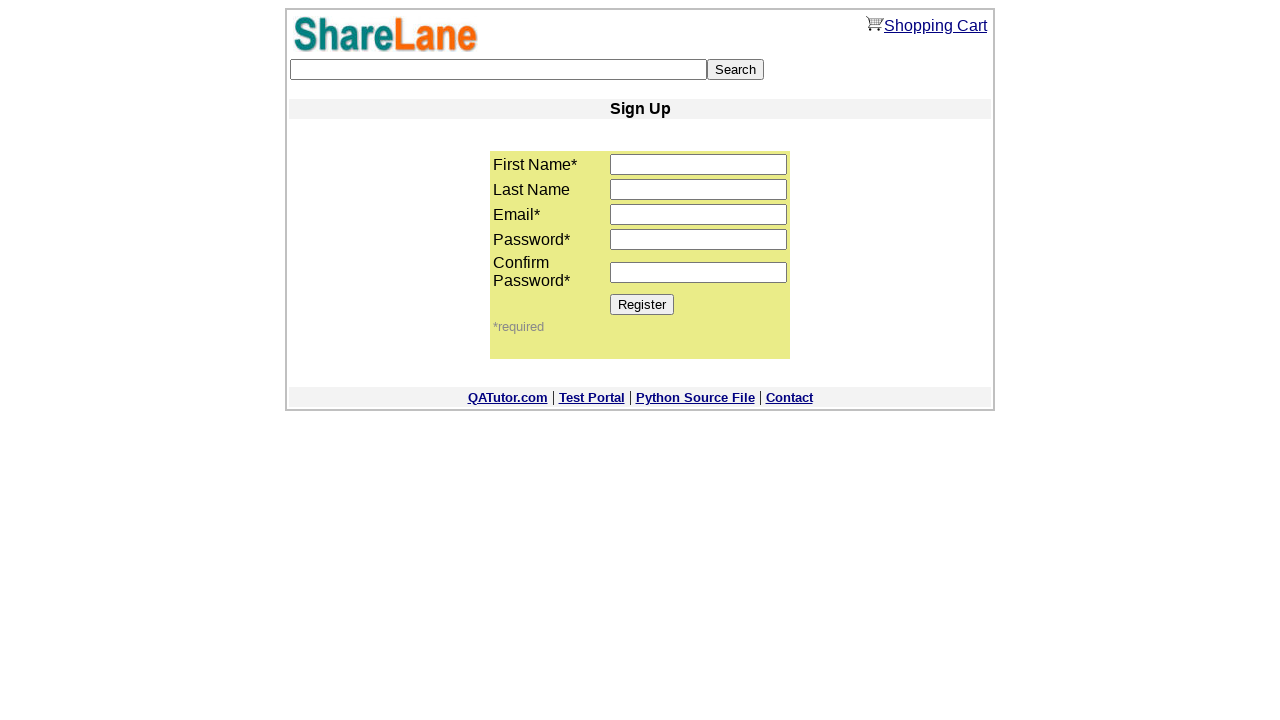

Clicked Register button with all fields empty to test validation at (642, 304) on xpath=//*[@value='Register']
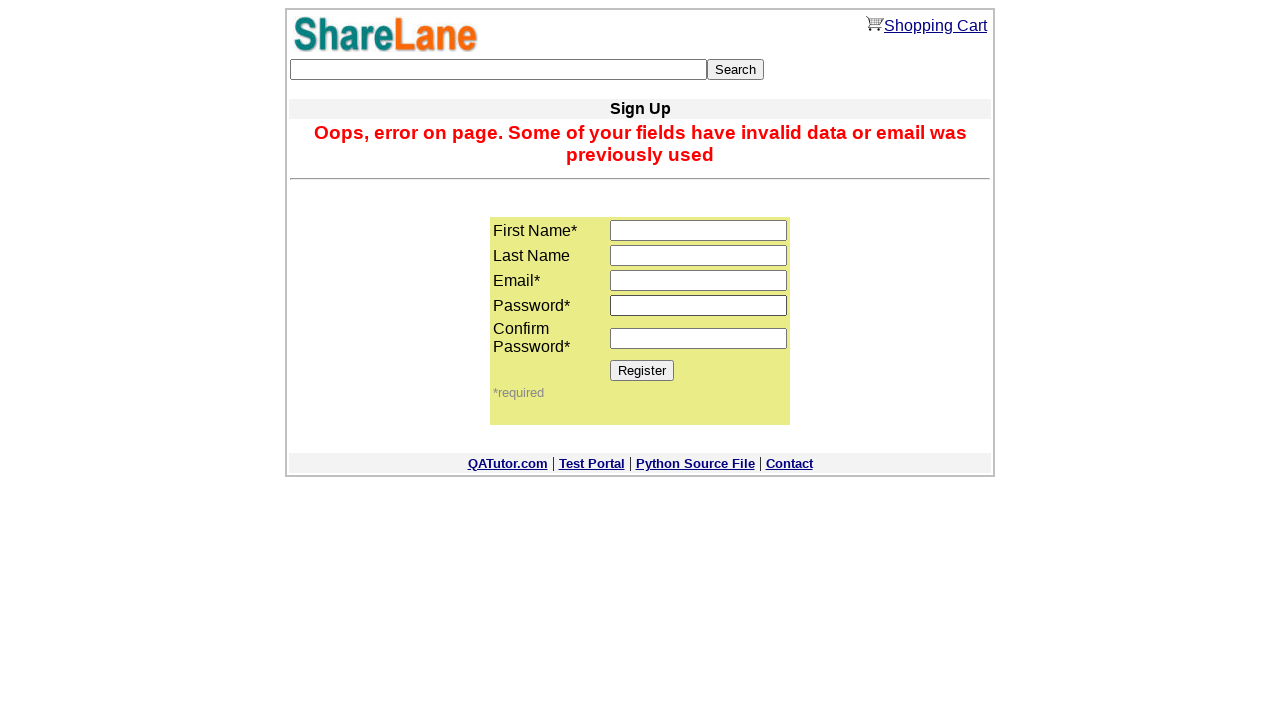

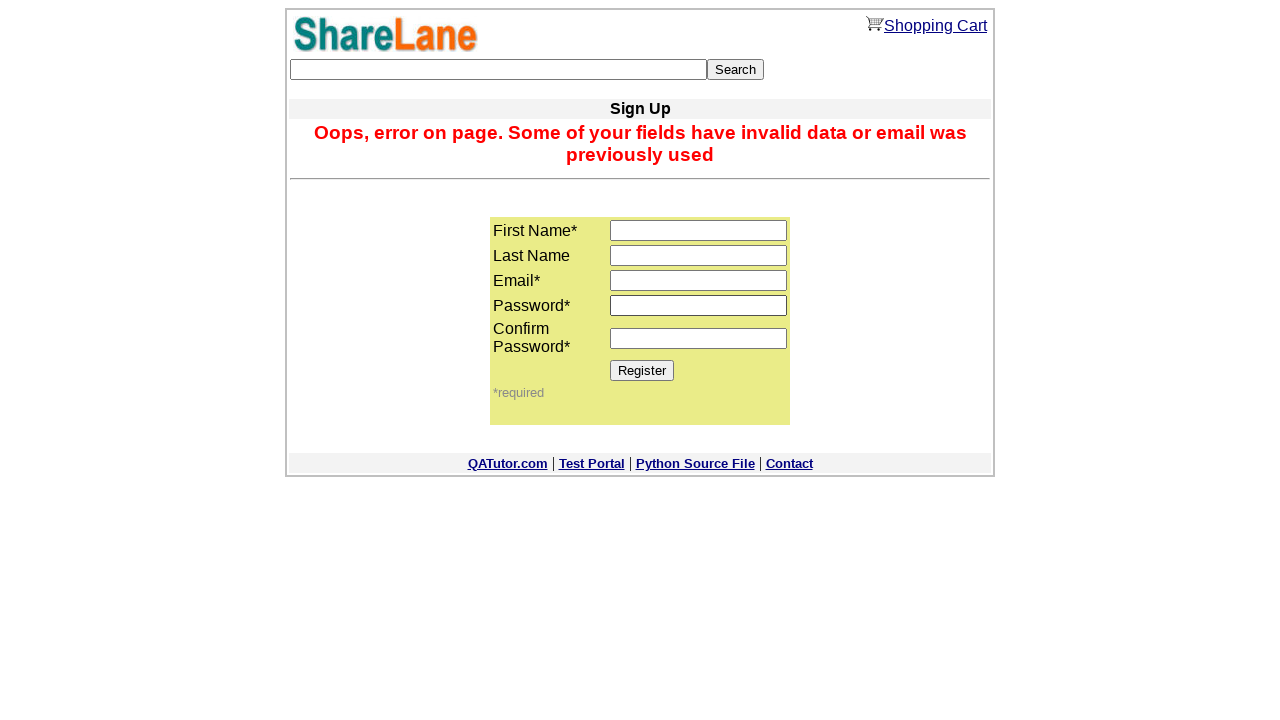